Navigates to YouTube homepage and verifies the page loads successfully by waiting for the page content to be visible.

Starting URL: https://www.youtube.com/

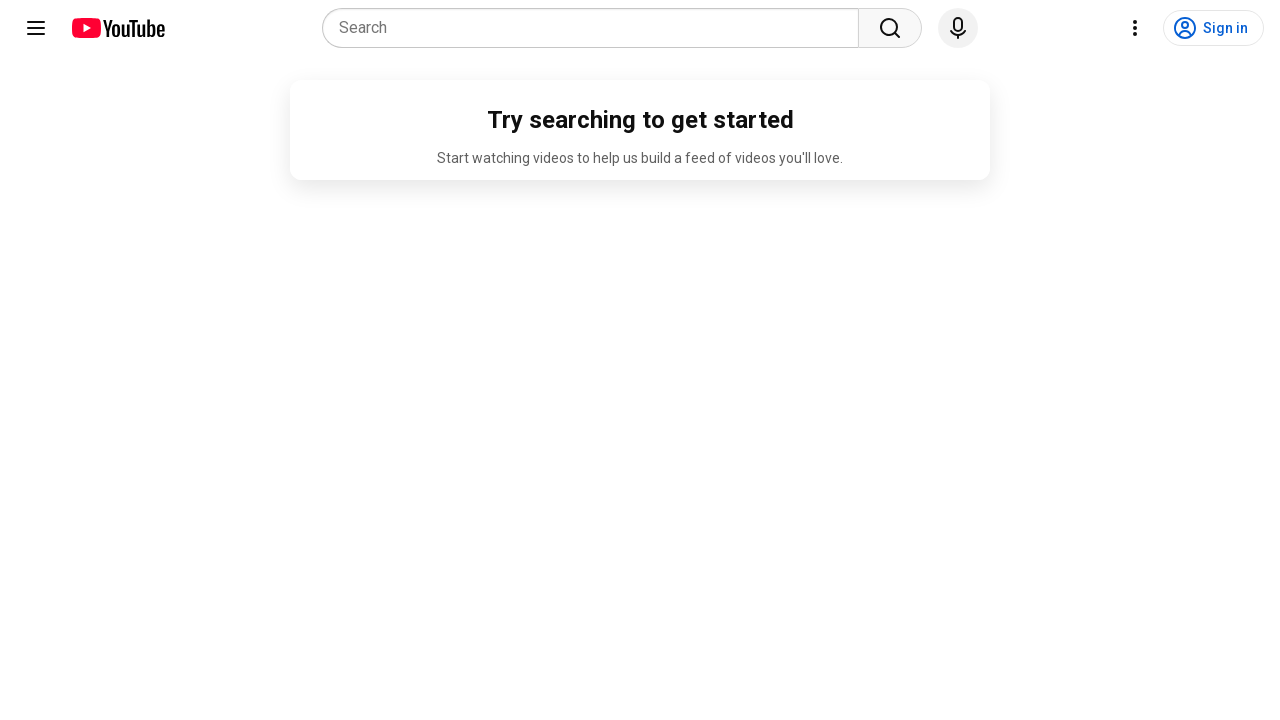

Navigated to YouTube homepage
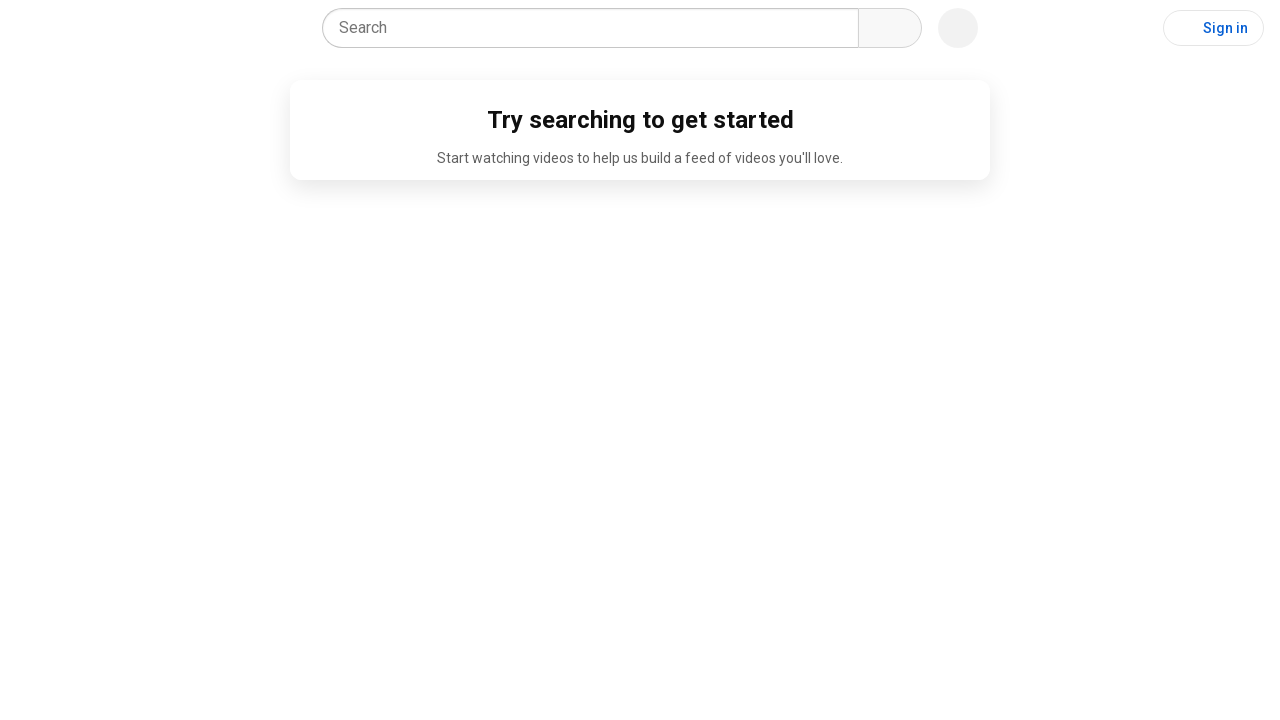

YouTube page content loaded successfully
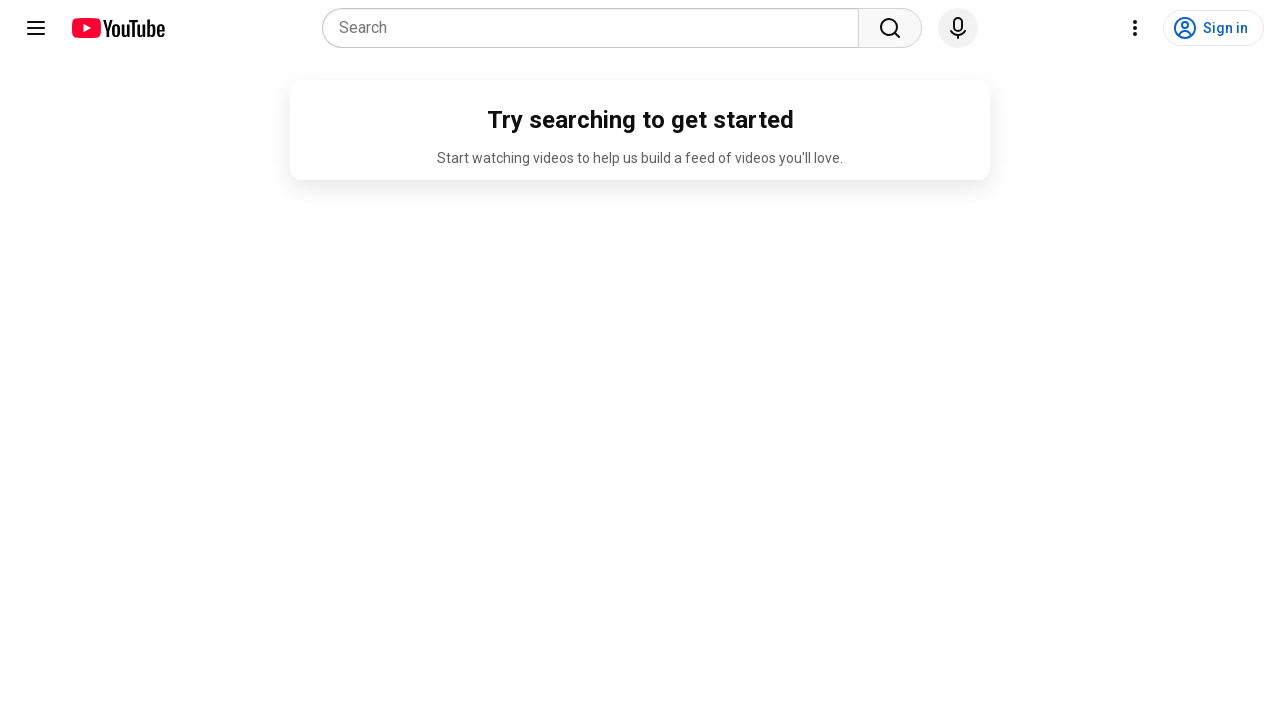

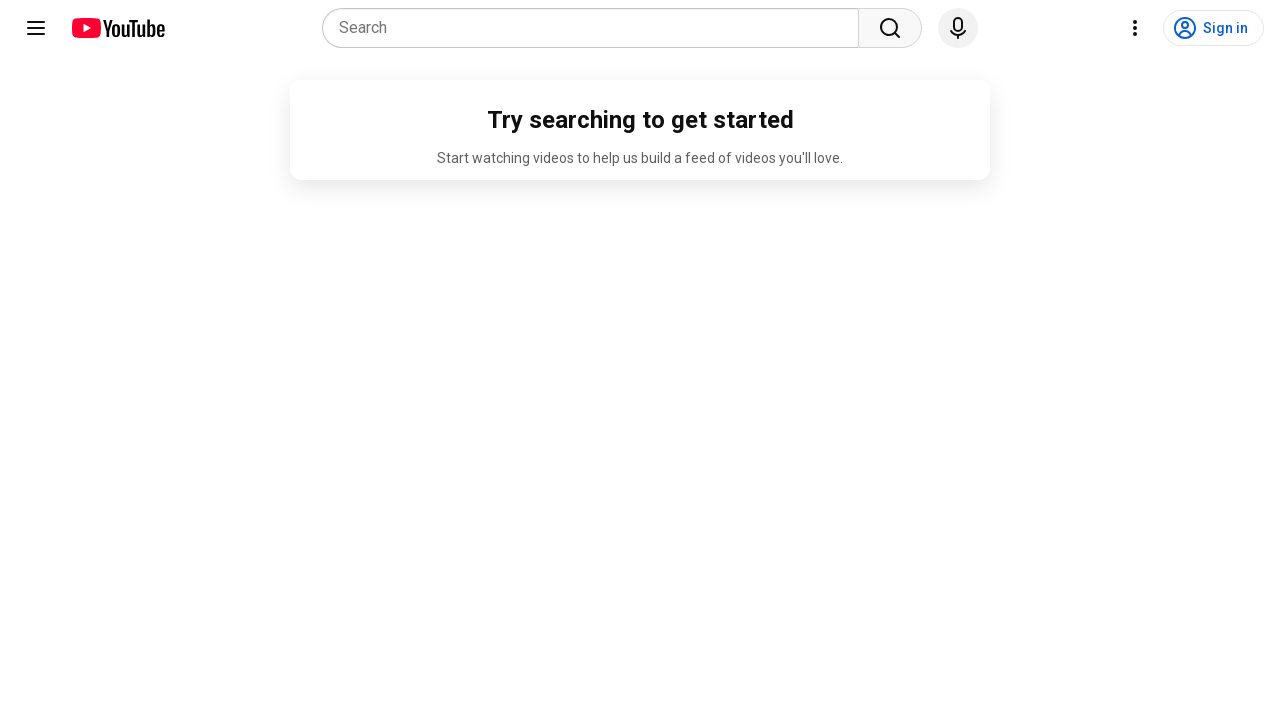